Tests that the Clear completed button displays correct text when items are completed.

Starting URL: https://demo.playwright.dev/todomvc

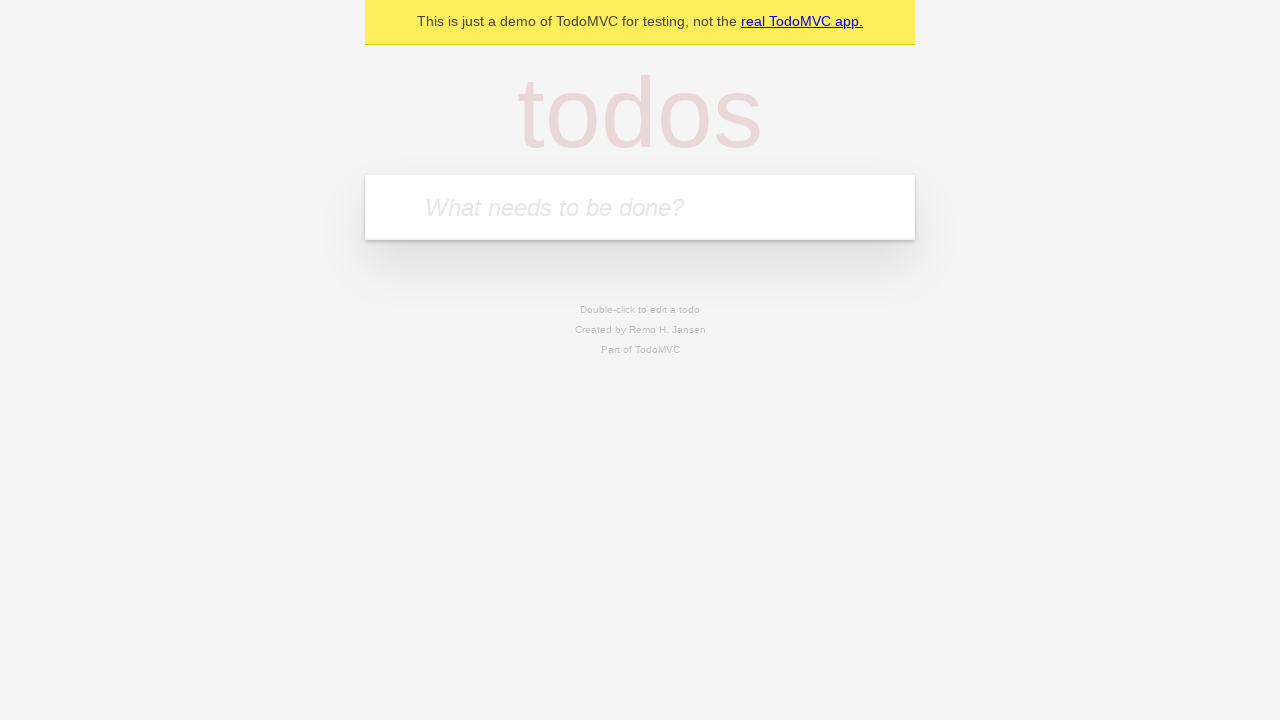

Filled todo input with 'buy some cheese' on internal:attr=[placeholder="What needs to be done?"i]
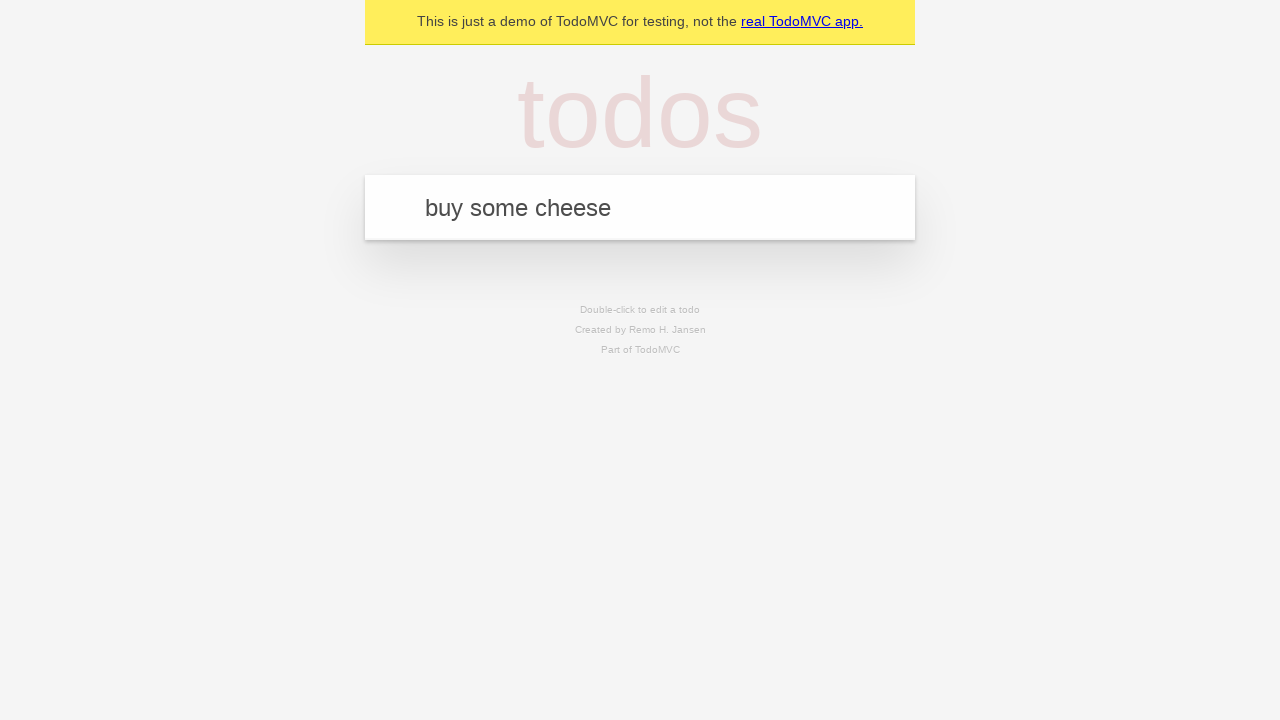

Pressed Enter to add first todo on internal:attr=[placeholder="What needs to be done?"i]
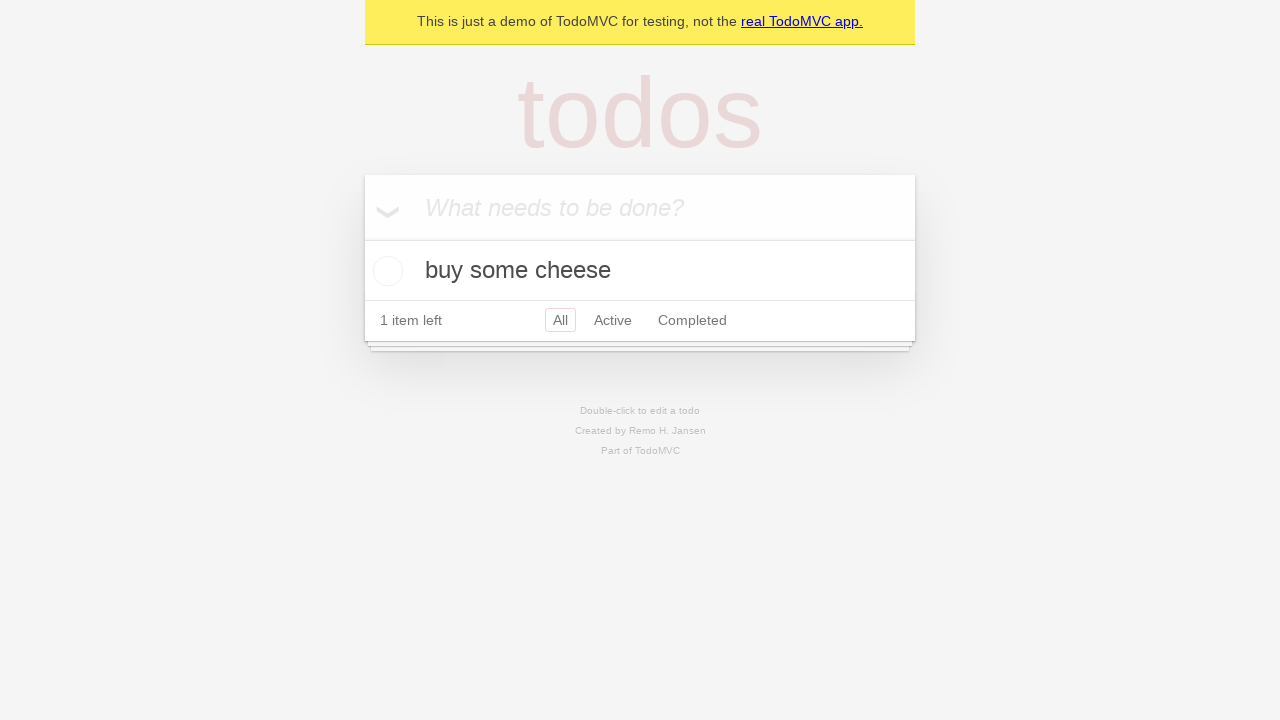

Filled todo input with 'feed the cat' on internal:attr=[placeholder="What needs to be done?"i]
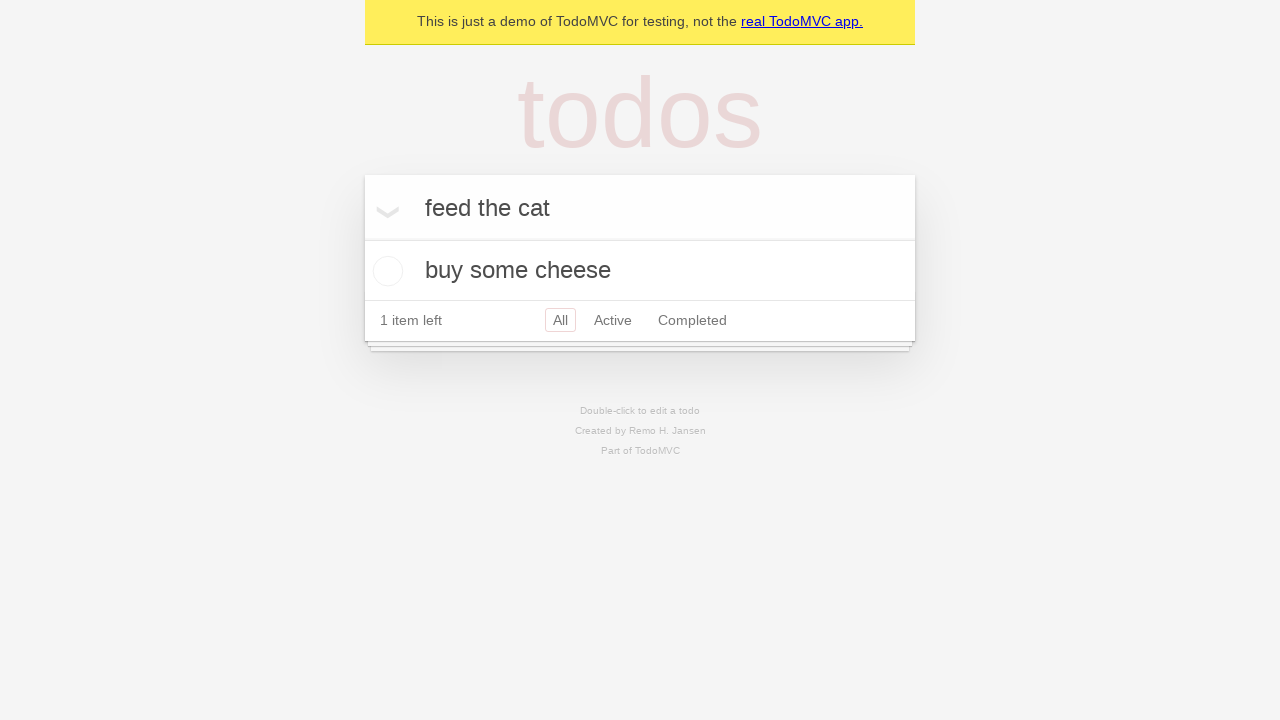

Pressed Enter to add second todo on internal:attr=[placeholder="What needs to be done?"i]
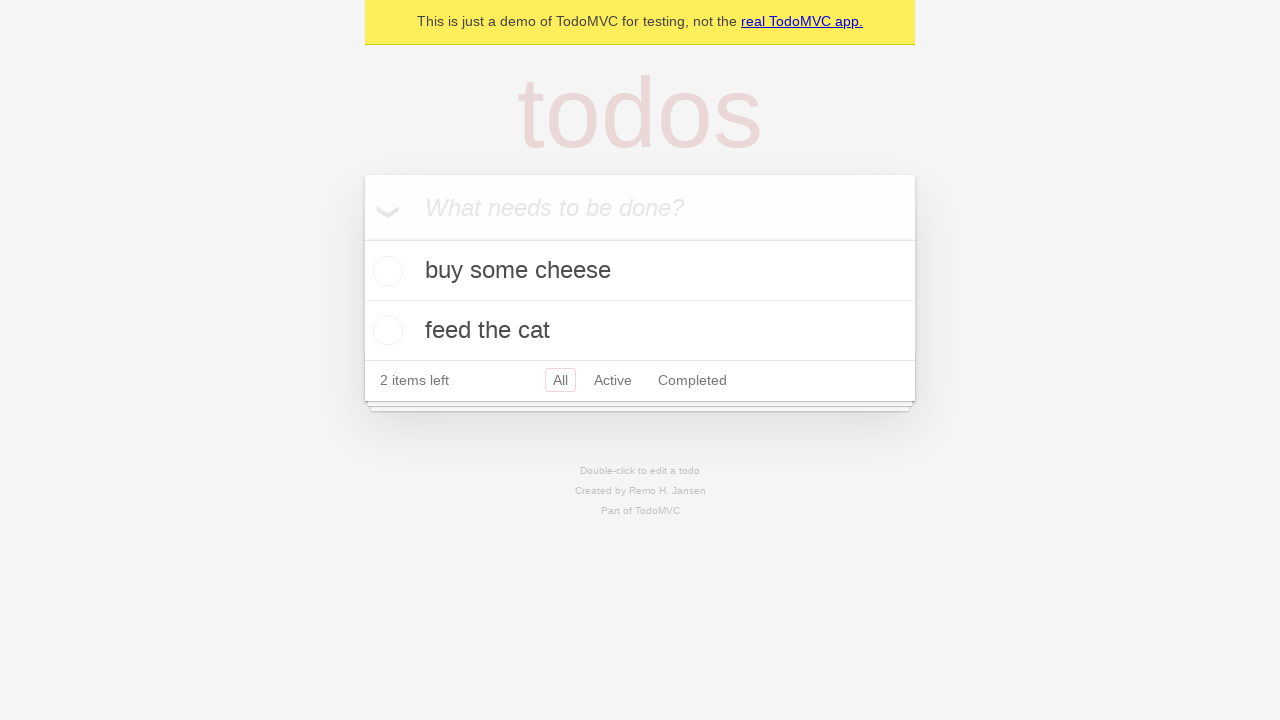

Filled todo input with 'book a doctors appointment' on internal:attr=[placeholder="What needs to be done?"i]
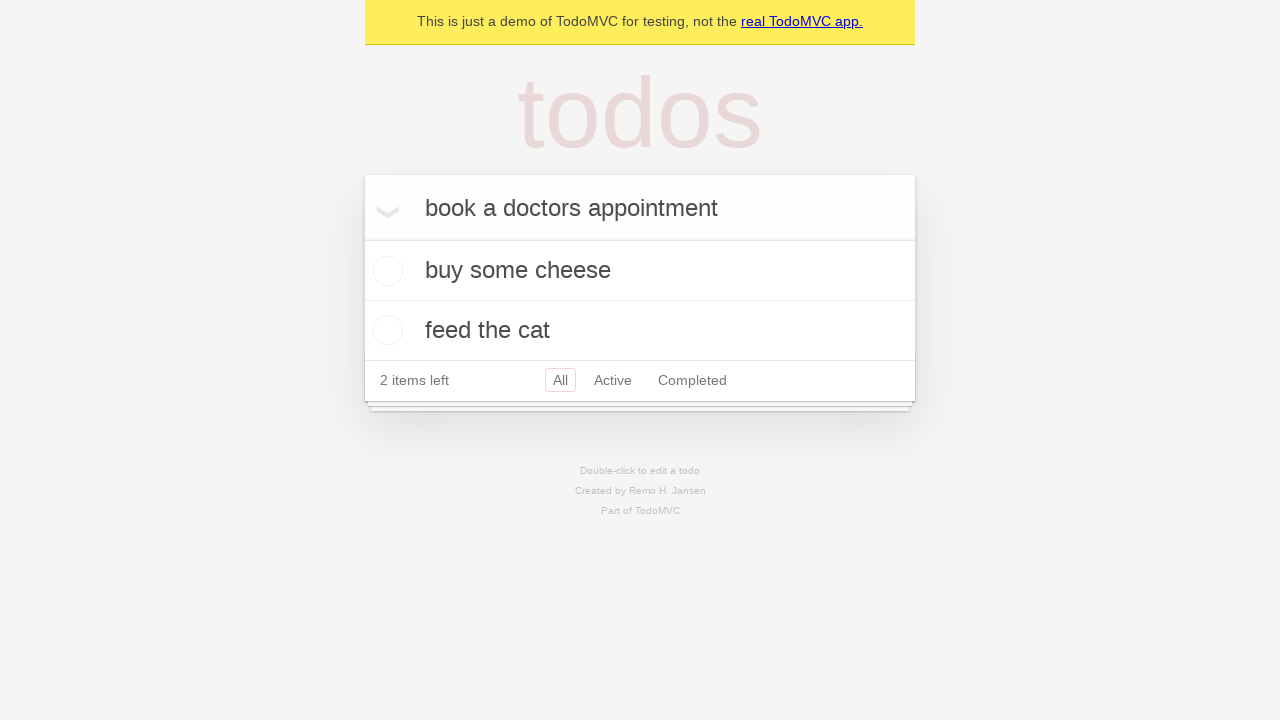

Pressed Enter to add third todo on internal:attr=[placeholder="What needs to be done?"i]
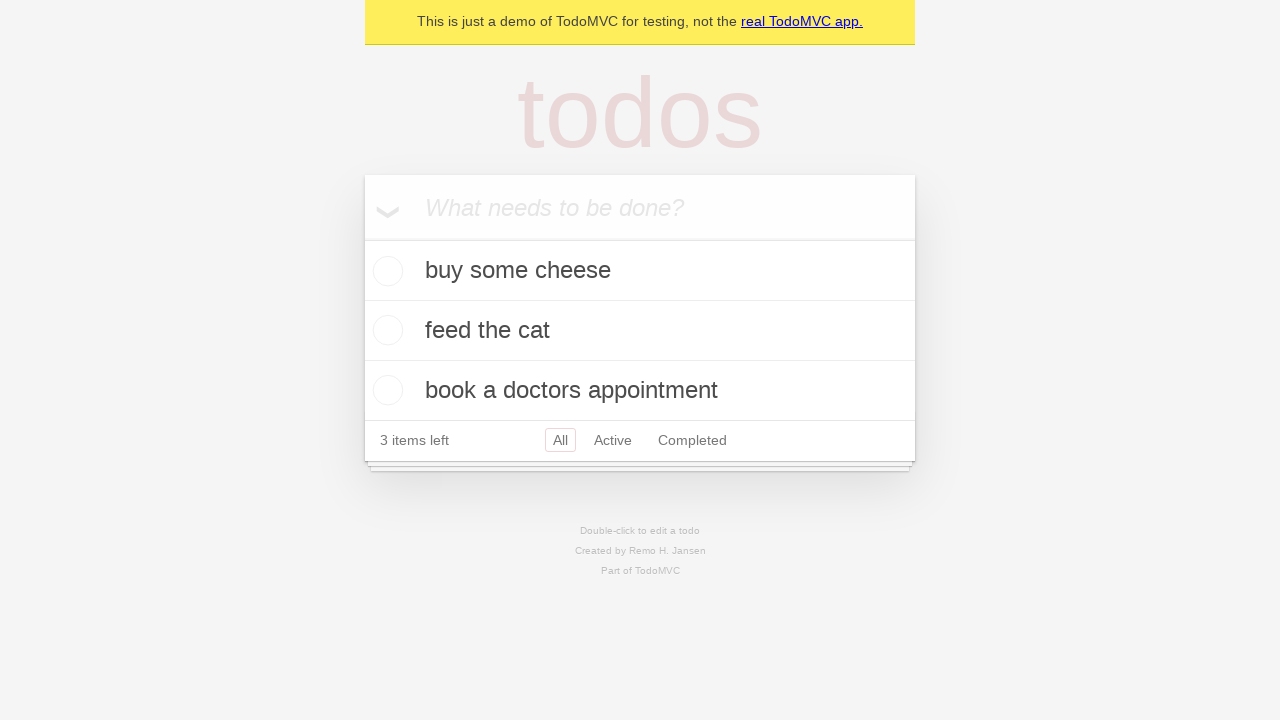

Checked the first todo item as completed at (385, 271) on .todo-list li .toggle >> nth=0
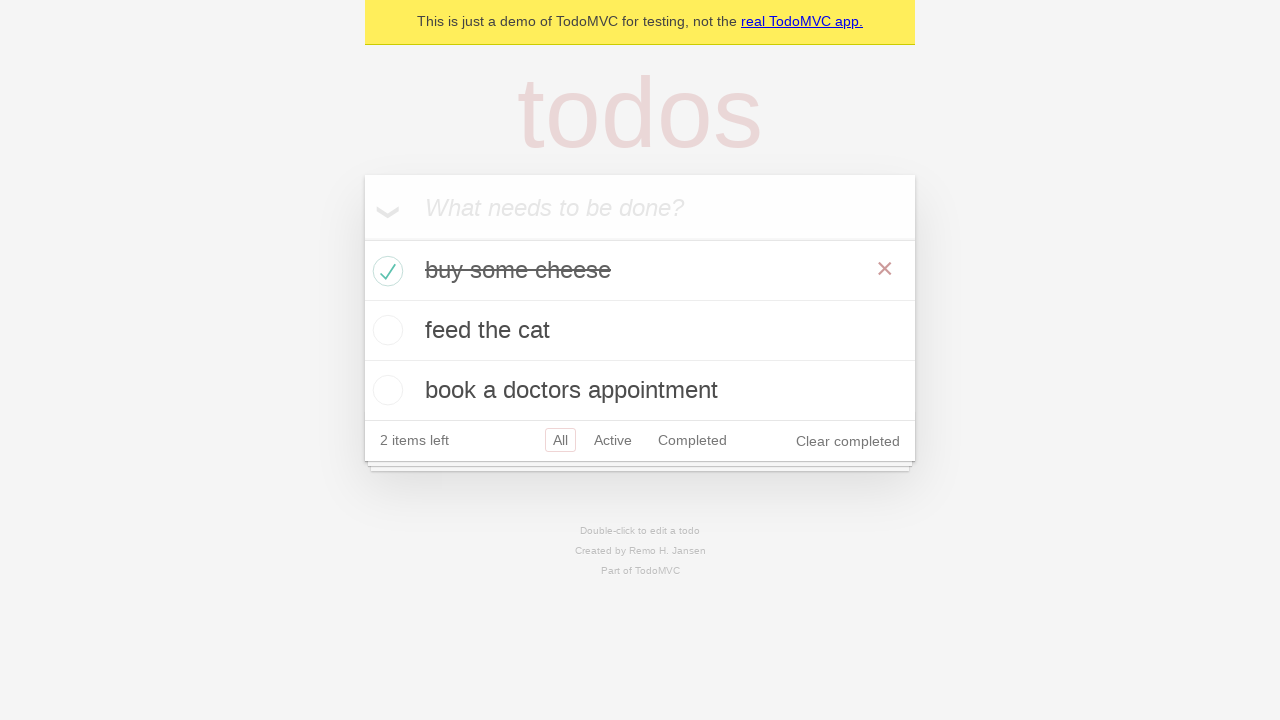

Clear completed button appeared after marking item as complete
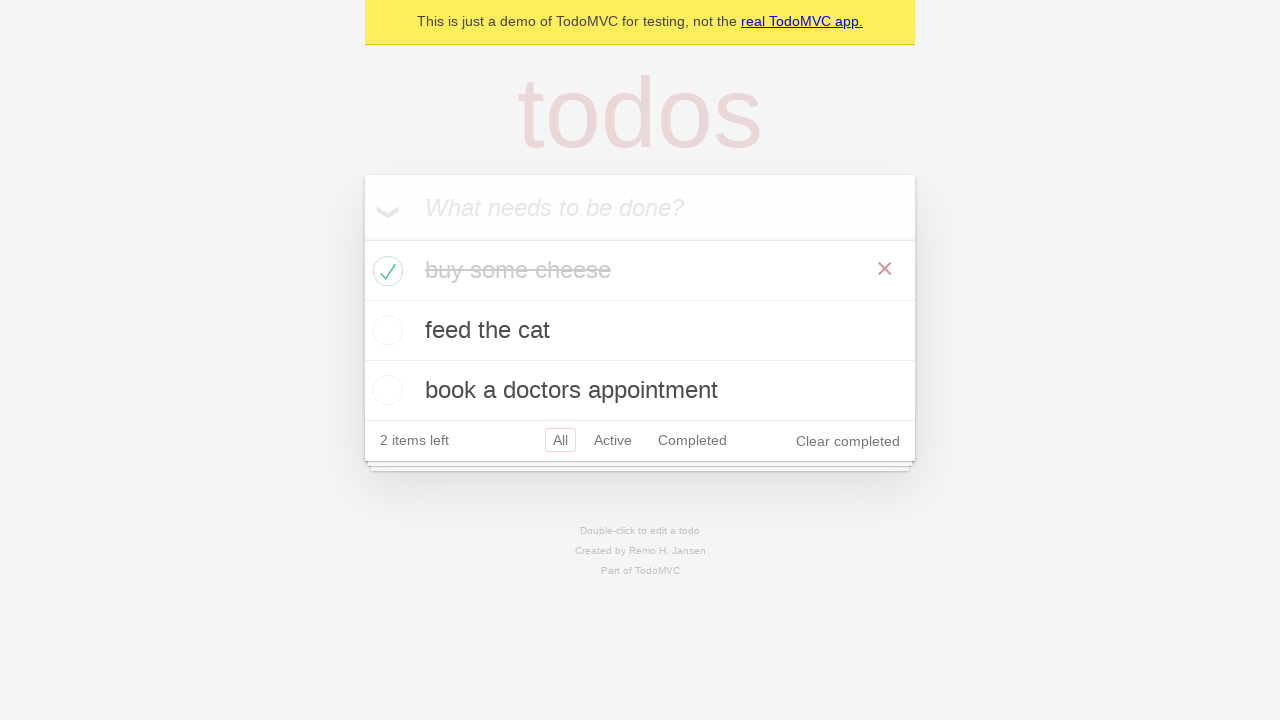

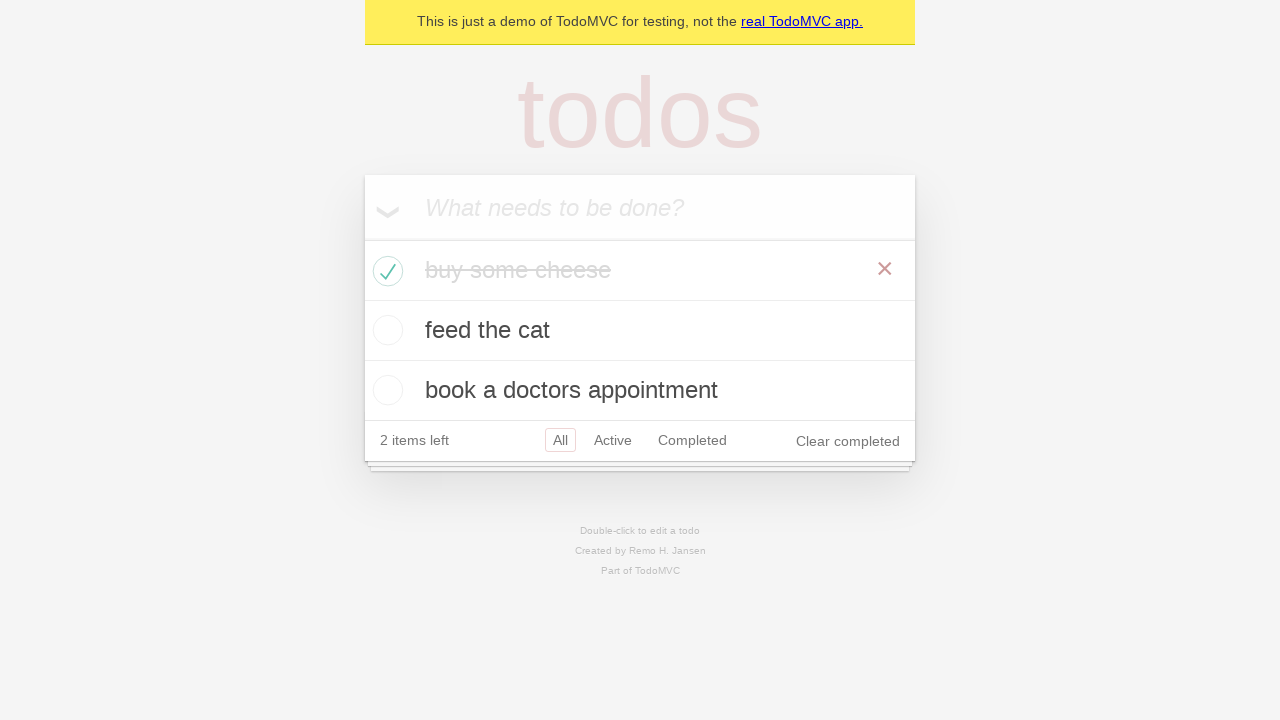